Tests double-click functionality by double-clicking a button

Starting URL: https://qa-practice.netlify.app/double-click

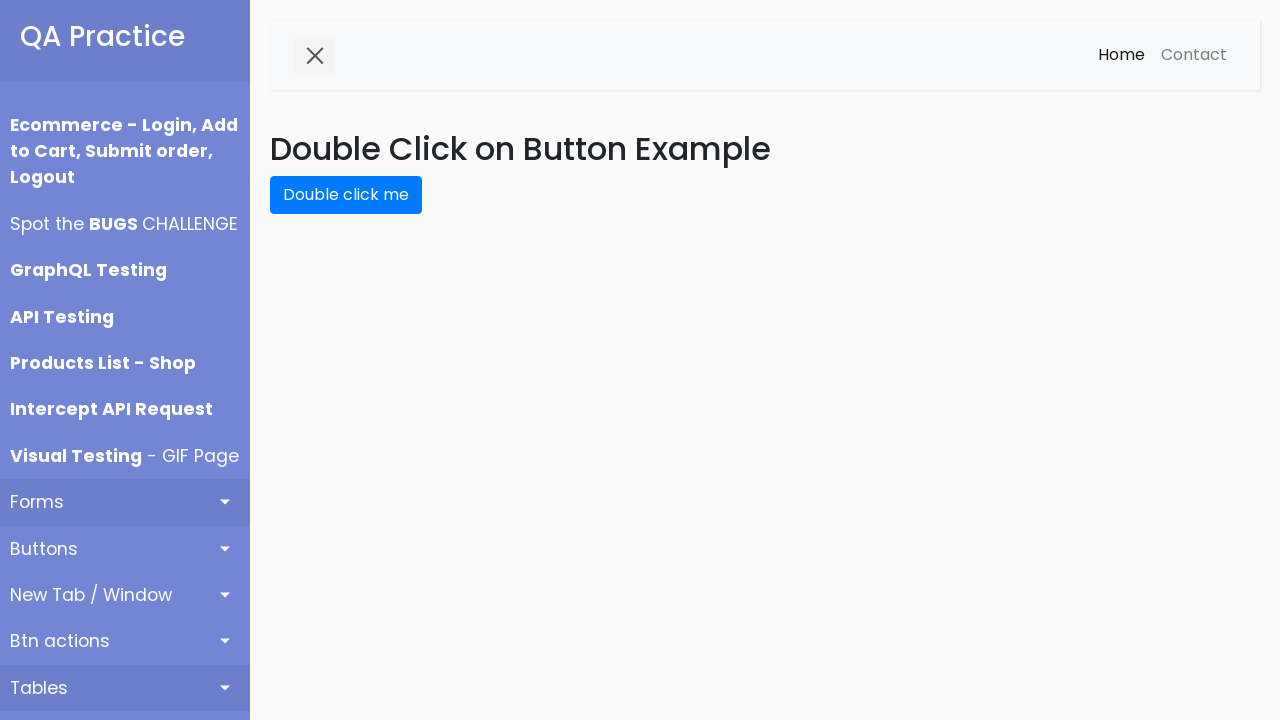

Double-clicked the double-click button at (346, 195) on button#double-click-btn
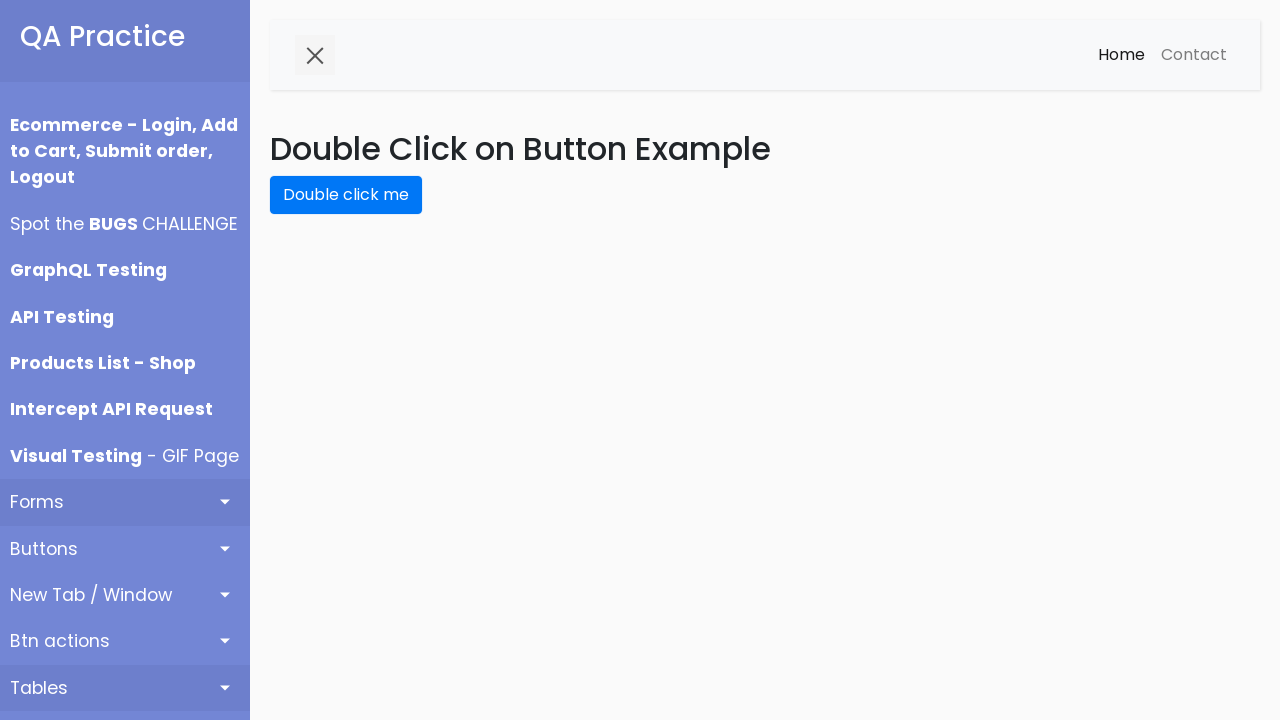

Waited 1000ms for double-click action to complete
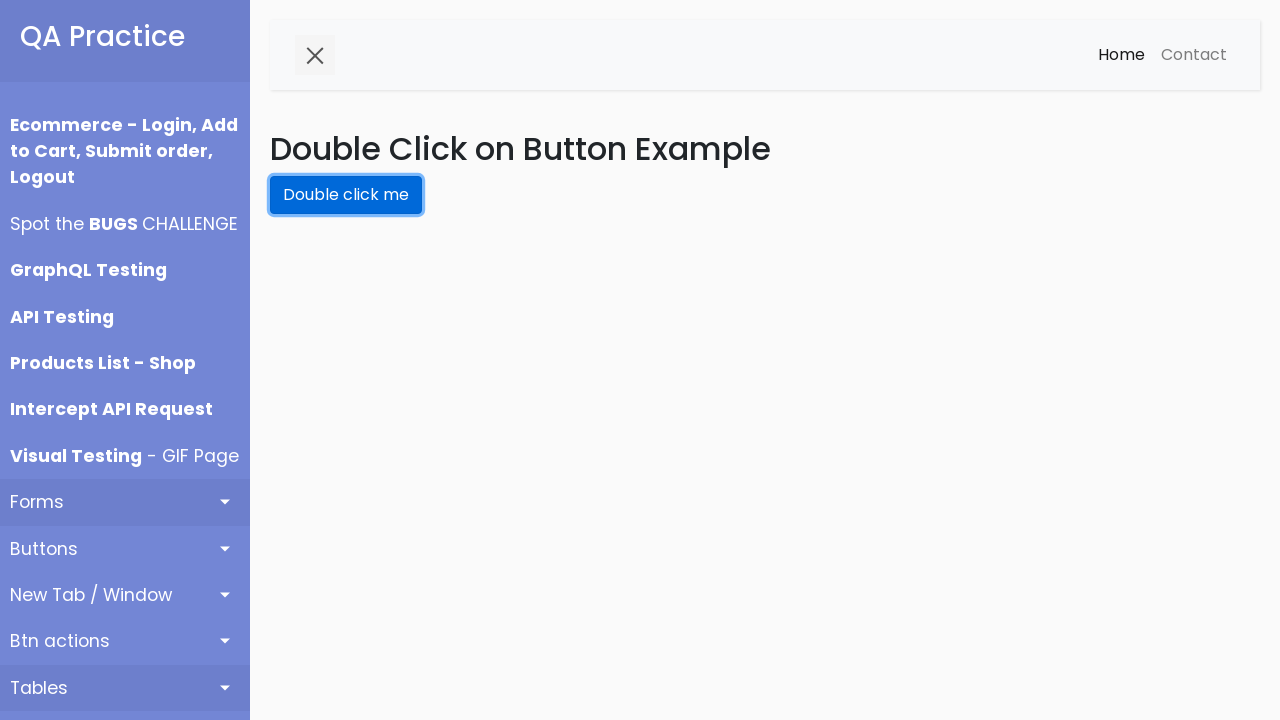

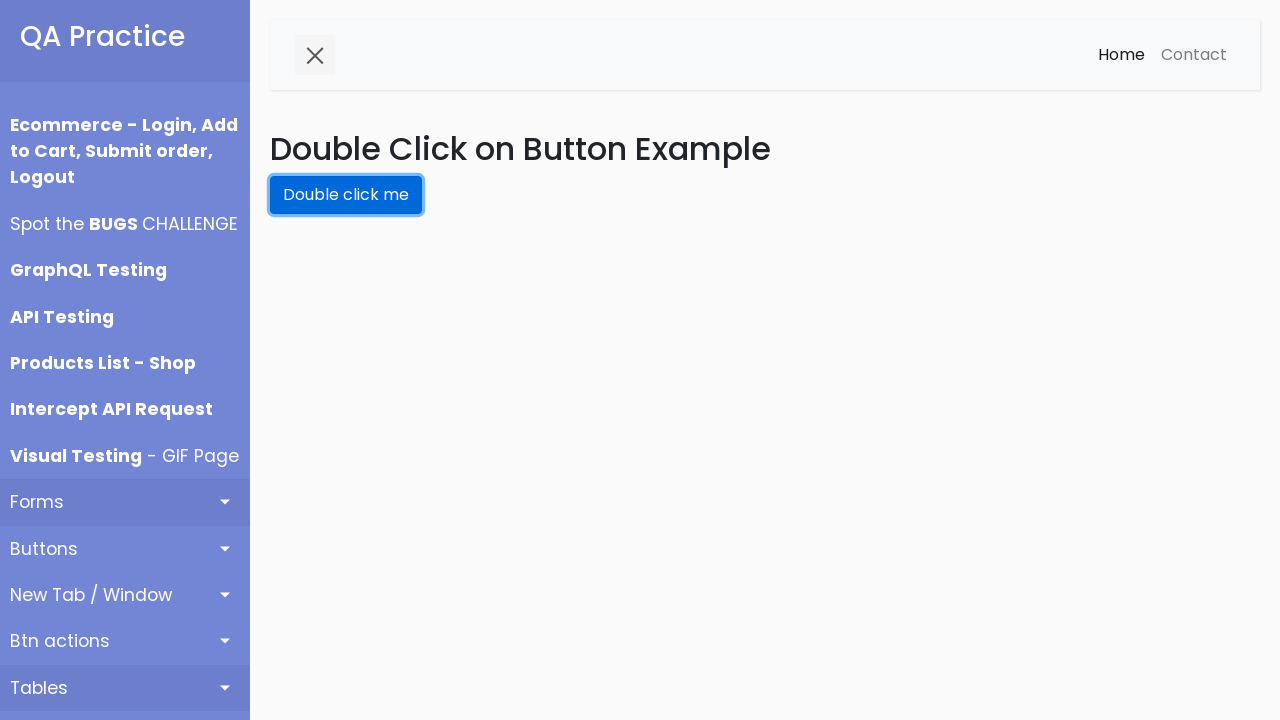